Fills out a Selenium practice registration form with first name and last name fields on the Techlistic website.

Starting URL: https://www.techlistic.com/p/selenium-practice-form.html

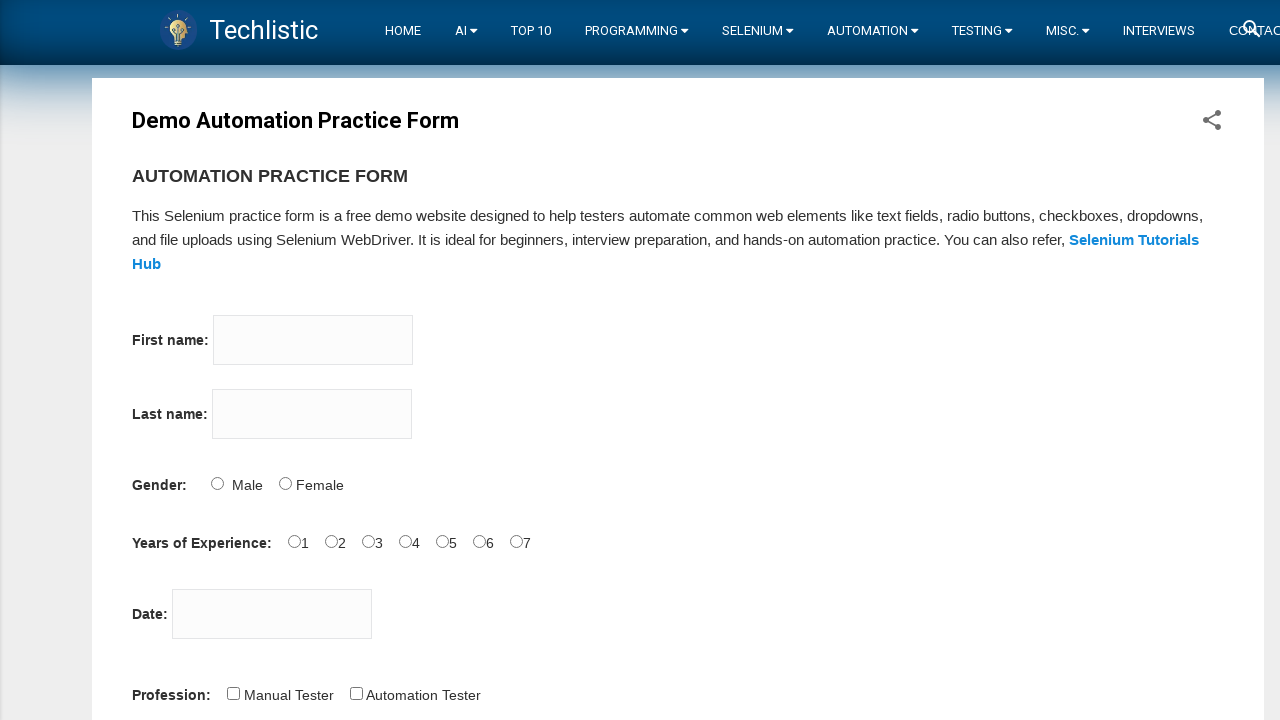

Filled first name field with 'Sujith' on input[name='firstname']
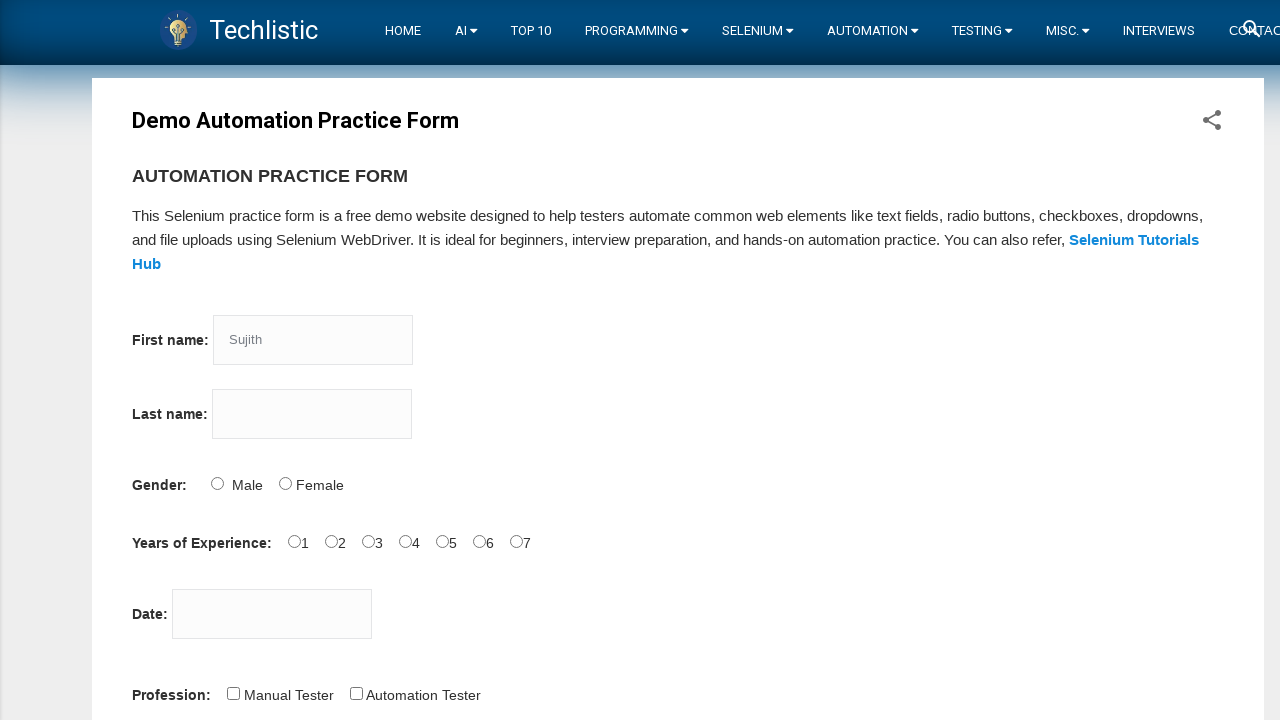

Filled last name field with 'Thushara' on input[name='lastname']
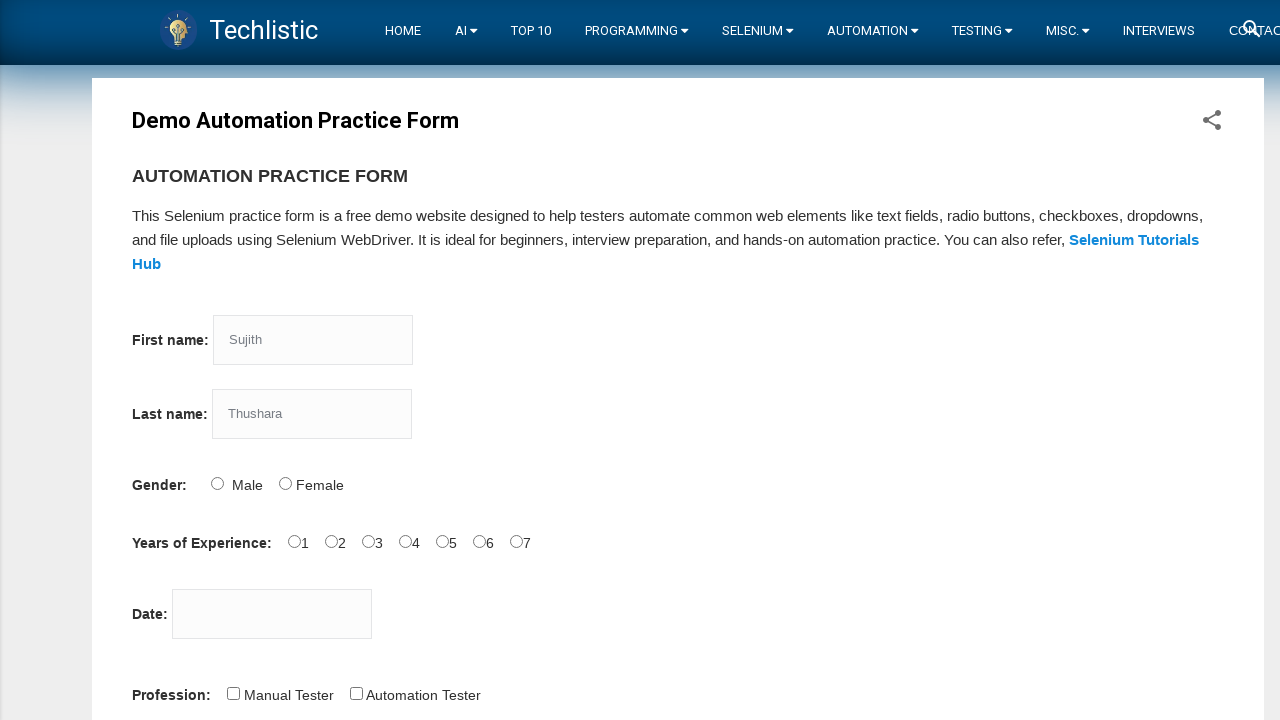

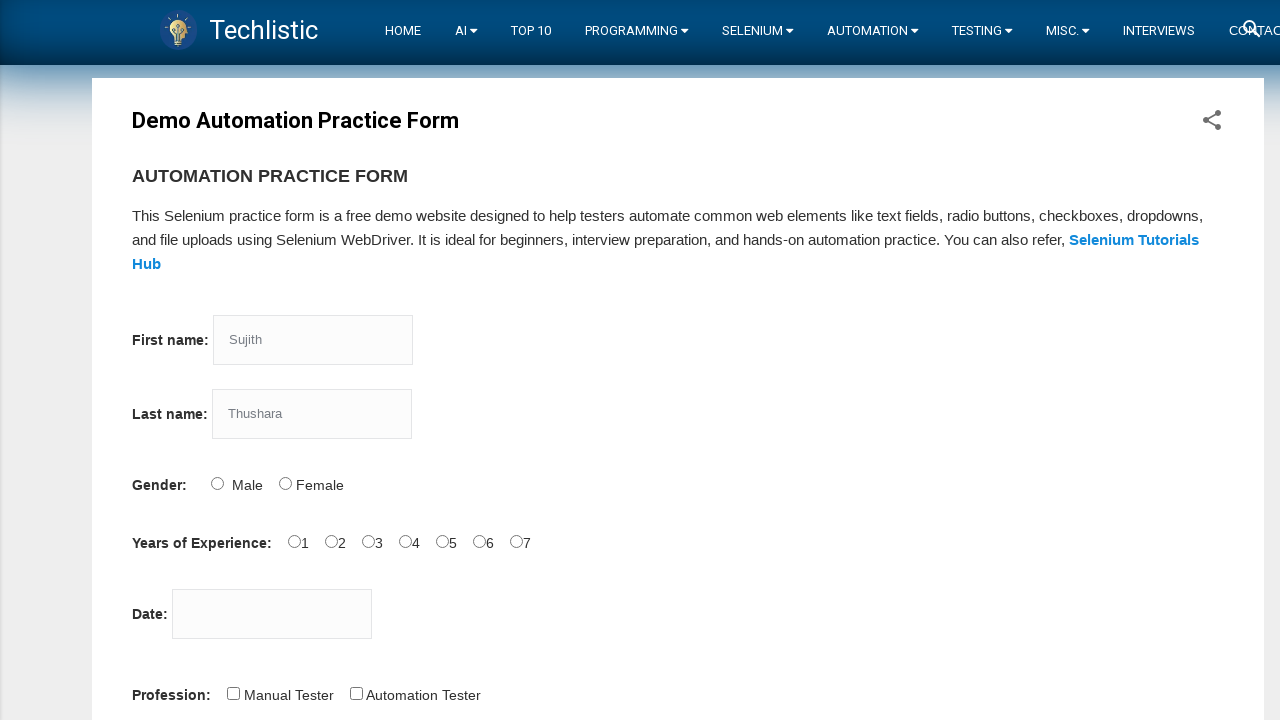